Tests browser window handle functionality by clicking a button that opens a new window, switching to the new window, closing it, and switching back to the original window.

Starting URL: https://www.hyrtutorials.com/p/window-handles-practice.html

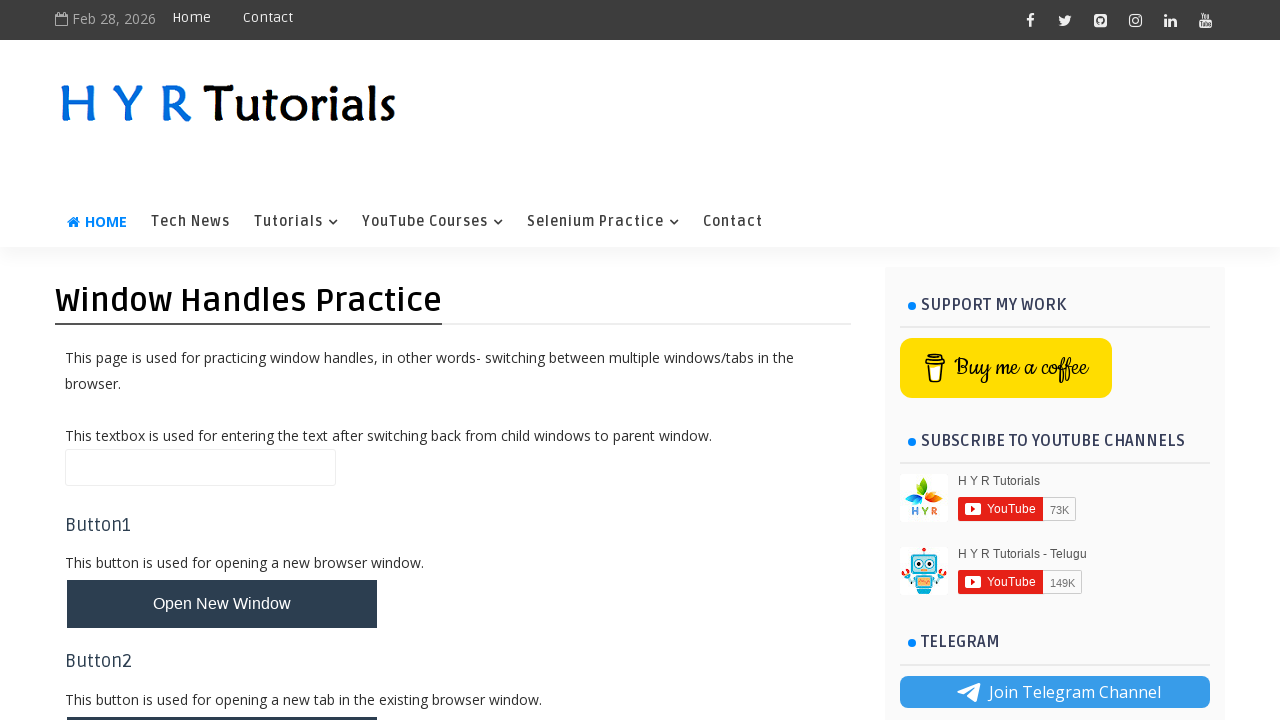

Clicked button to open new window at (222, 604) on button#newWindowBtn
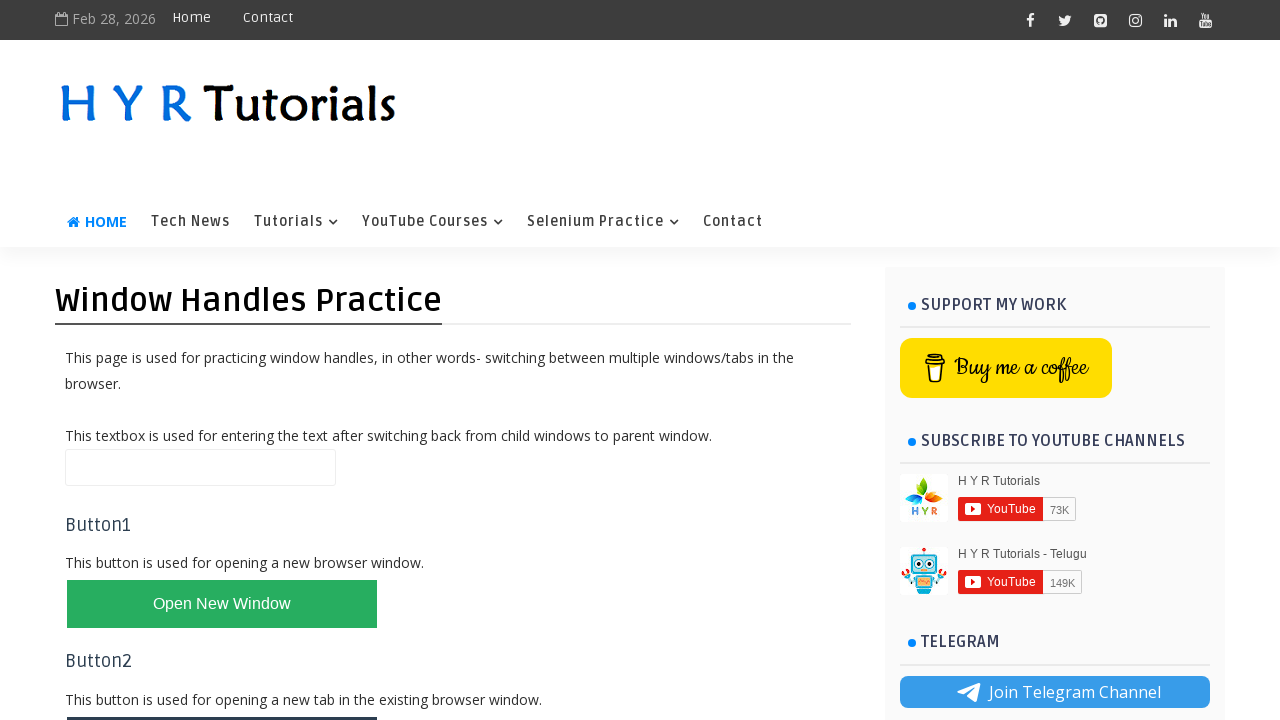

New window opened and captured
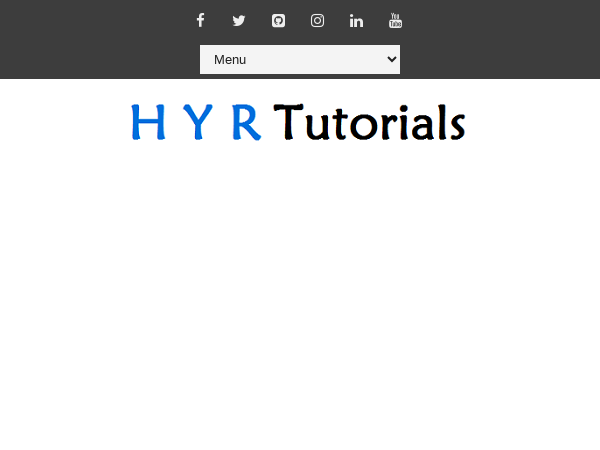

New window page load state complete
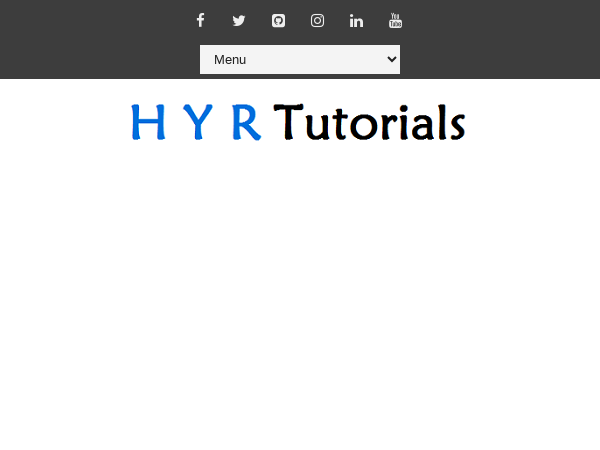

Retrieved new window title: Basic Controls - H Y R Tutorials
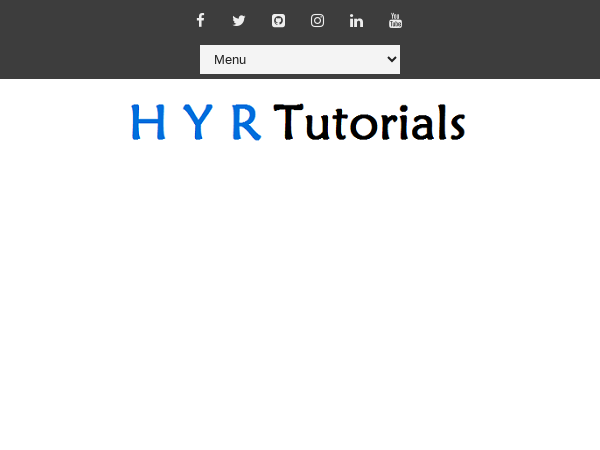

Closed new window
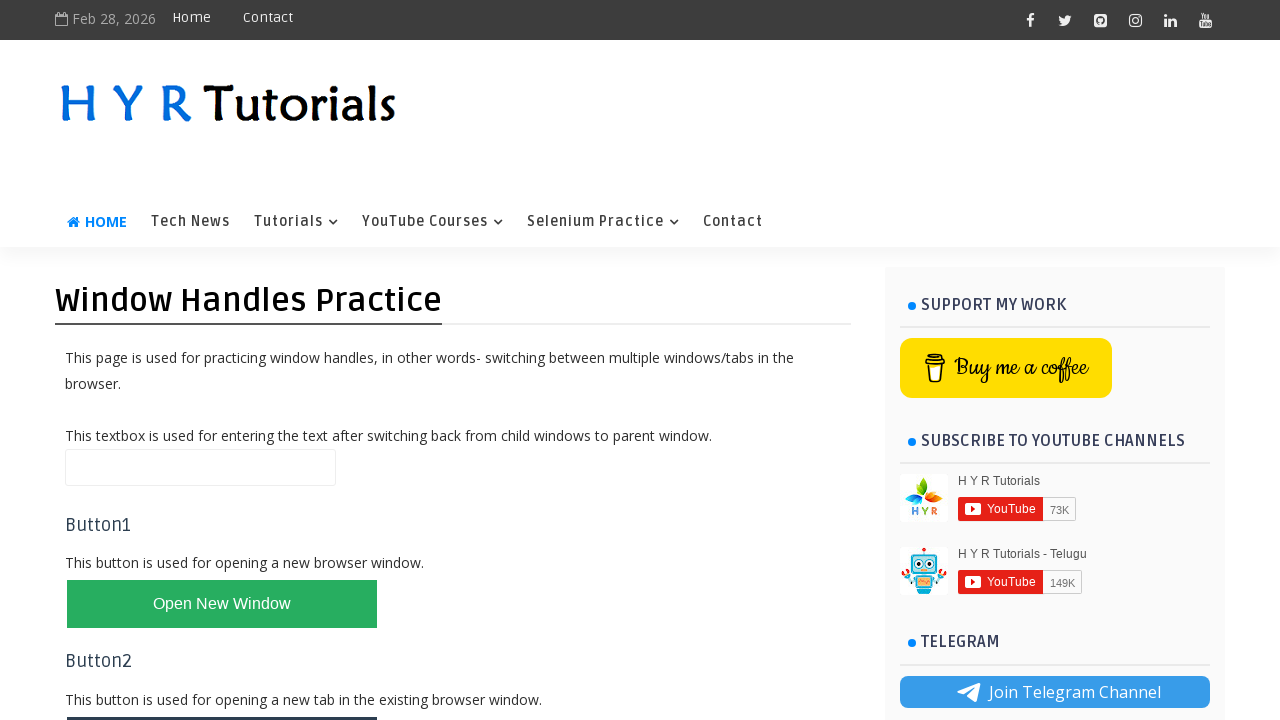

Brought original window to front
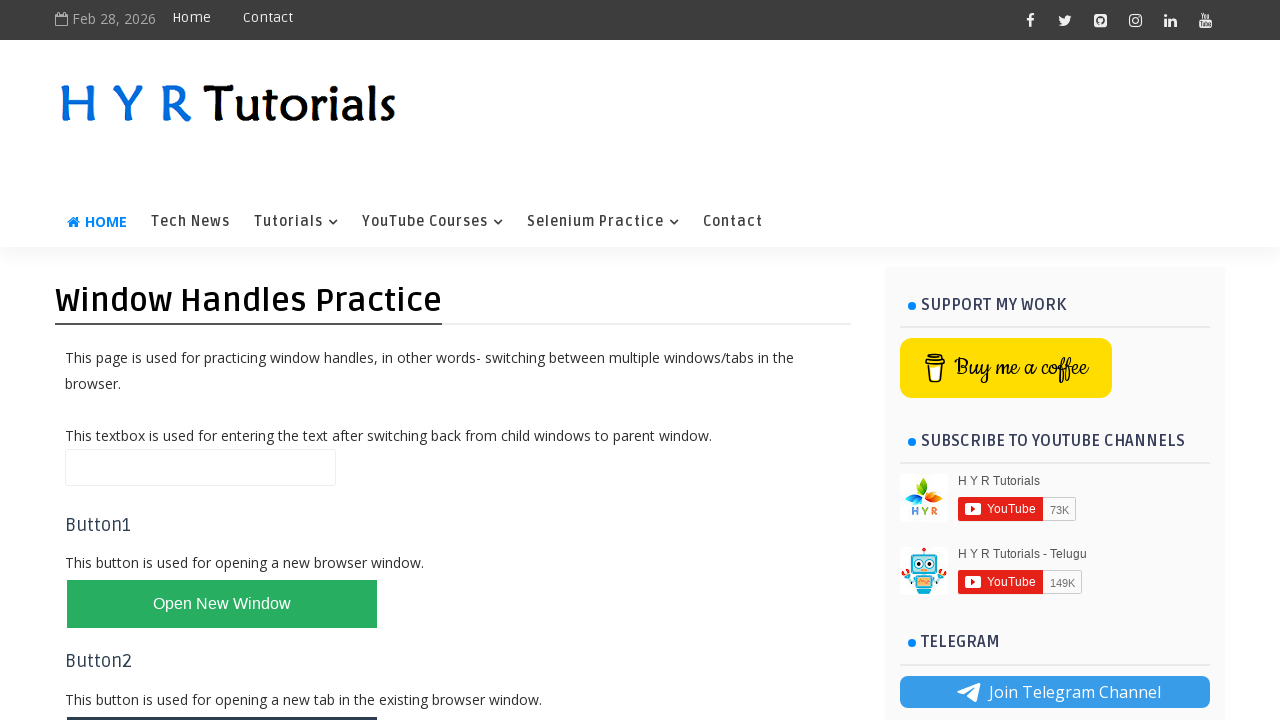

Retrieved original window title: Window Handles Practice - H Y R Tutorials
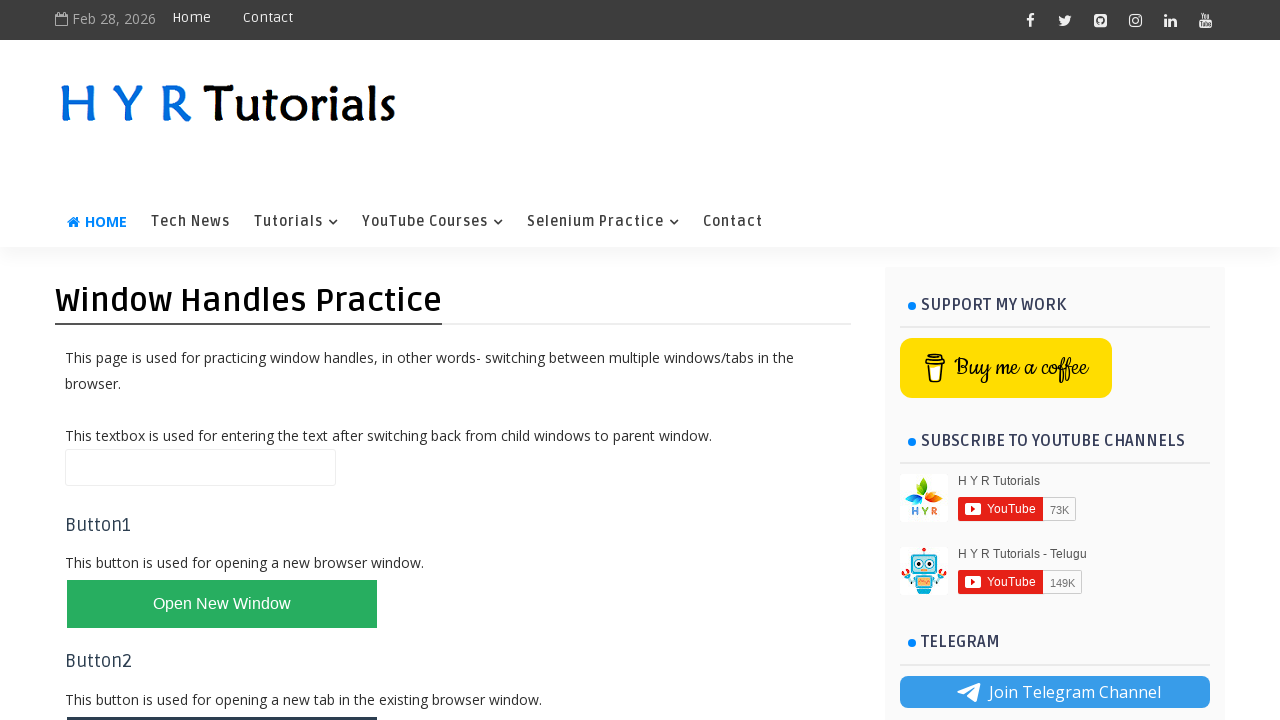

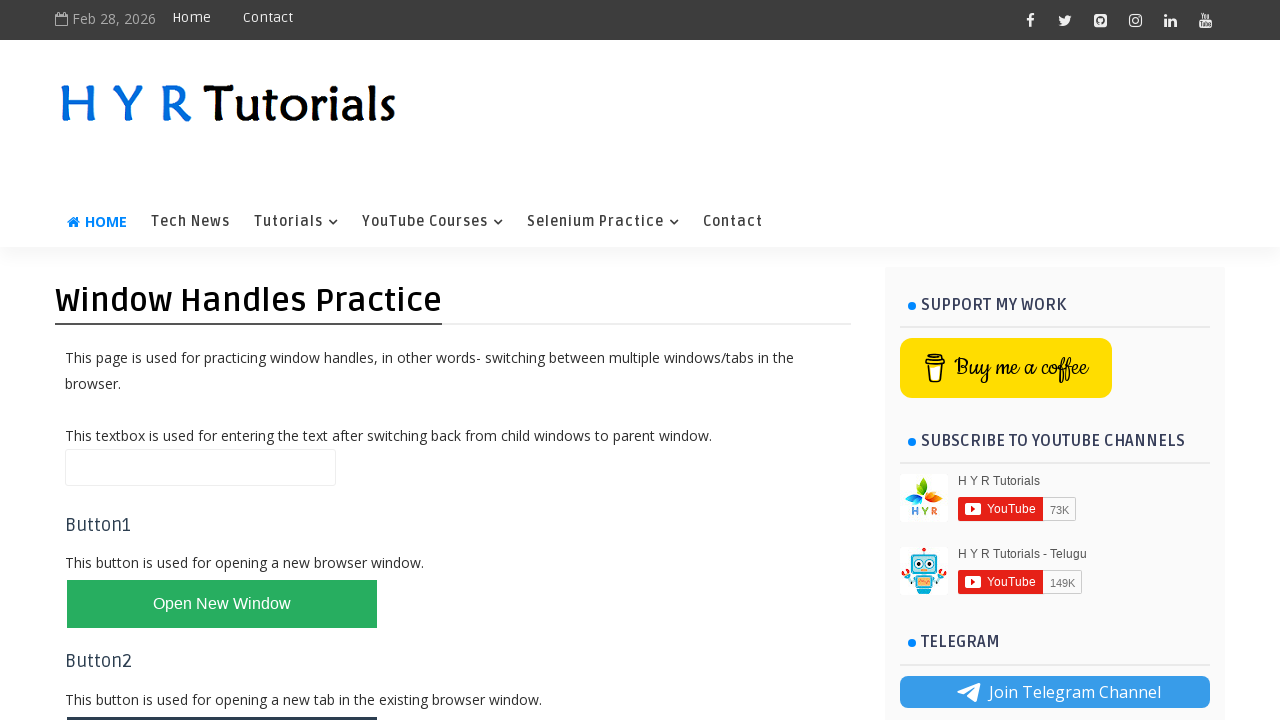